Tests dynamic control functionality by clicking the Add/Remove button and verifying the "It's gone!" message appears

Starting URL: https://the-internet.herokuapp.com/dynamic_controls

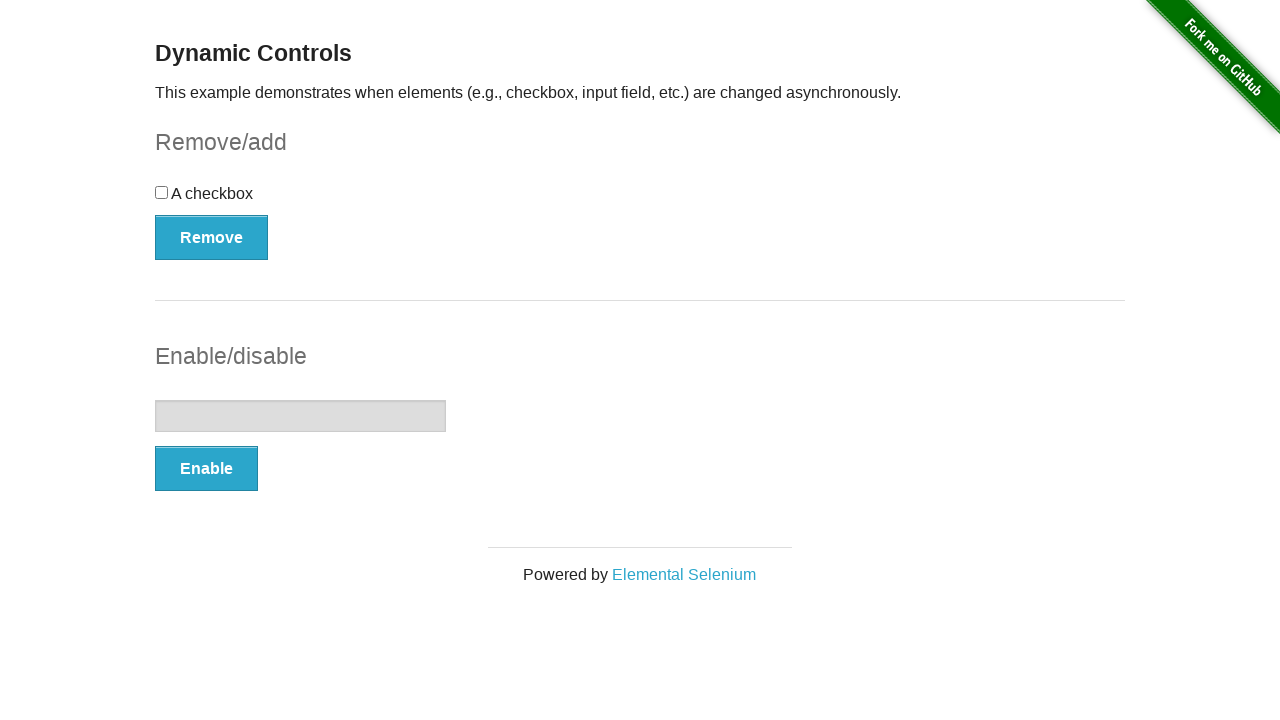

Navigated to dynamic controls test page
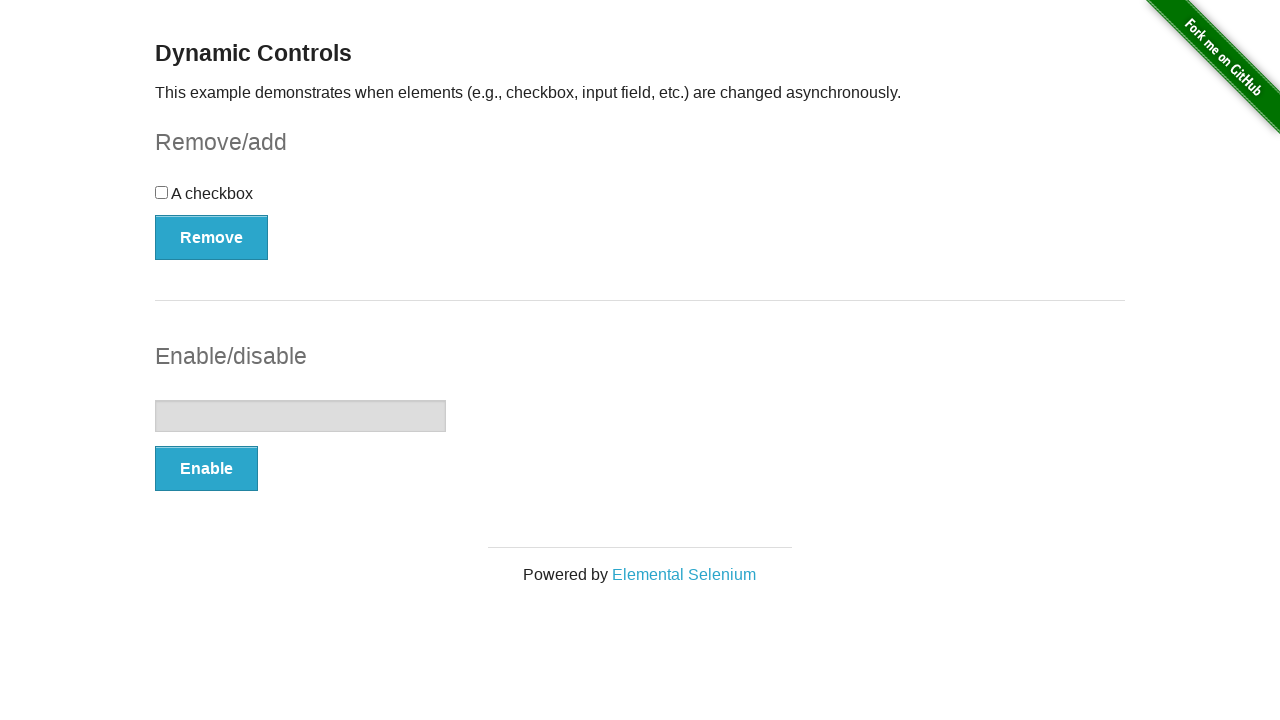

Clicked the Add/Remove button at (212, 237) on button[autocomplete='off']
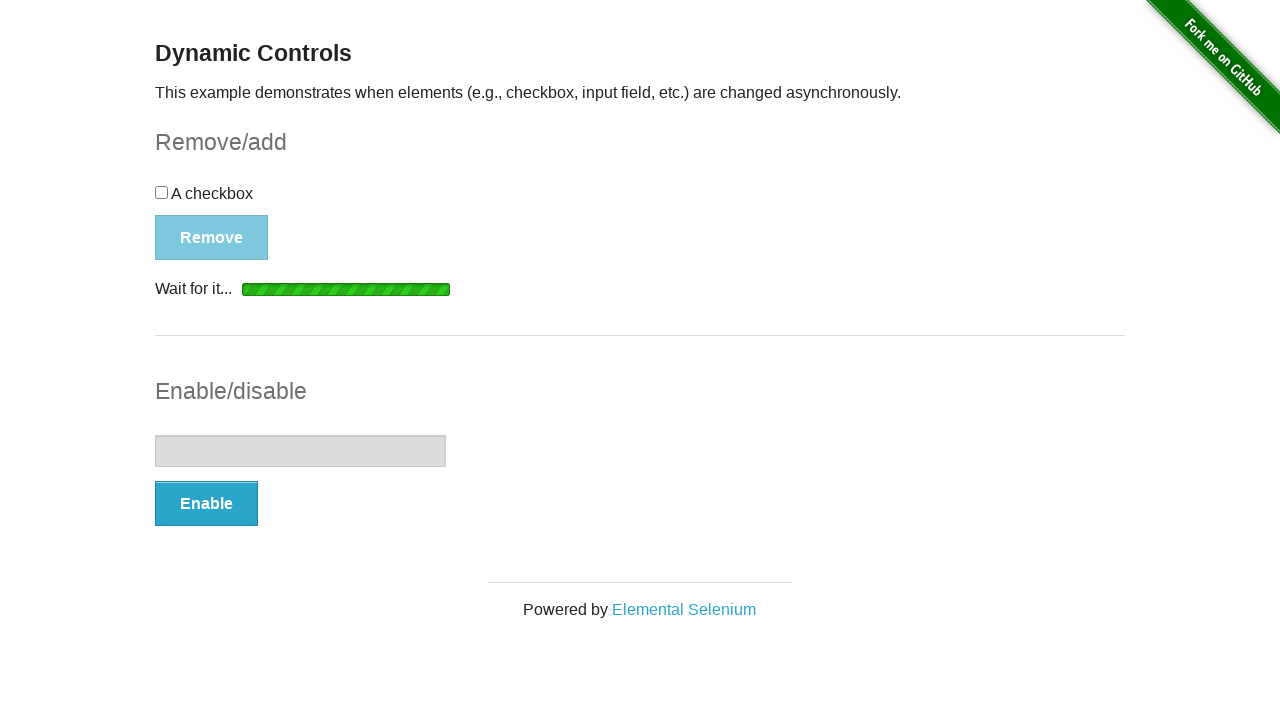

Verified the 'It's gone!' message appeared
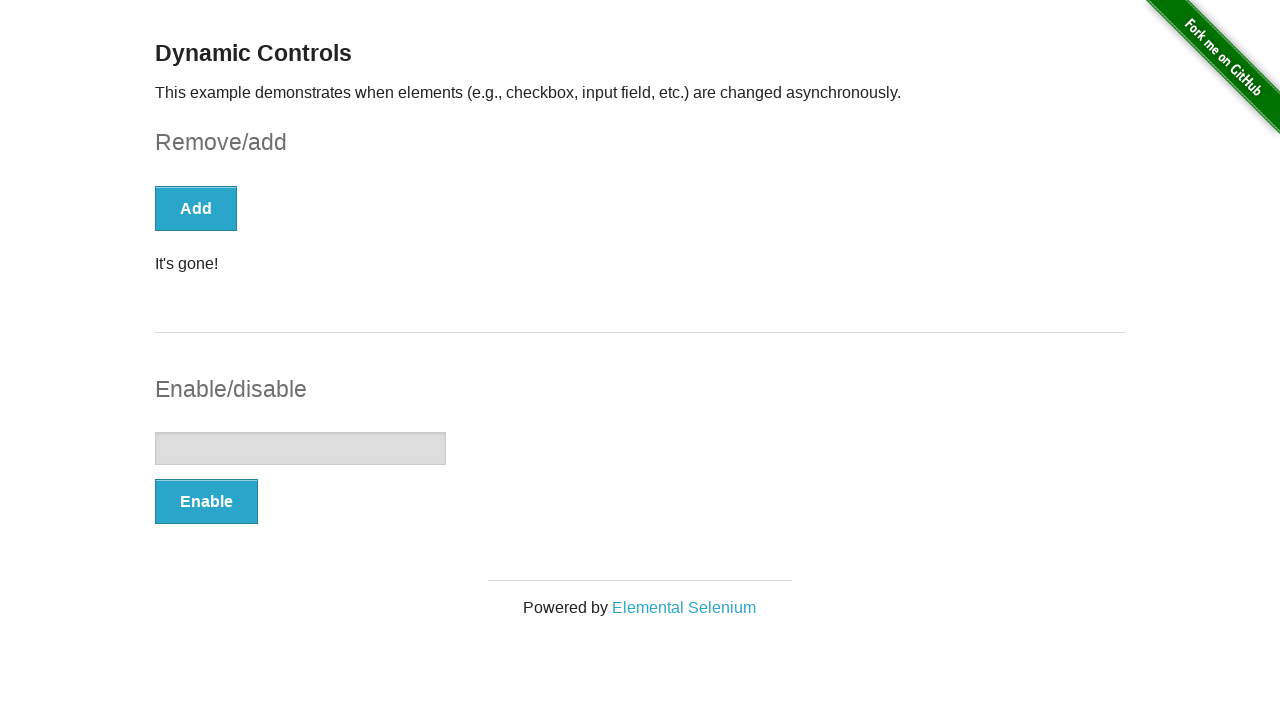

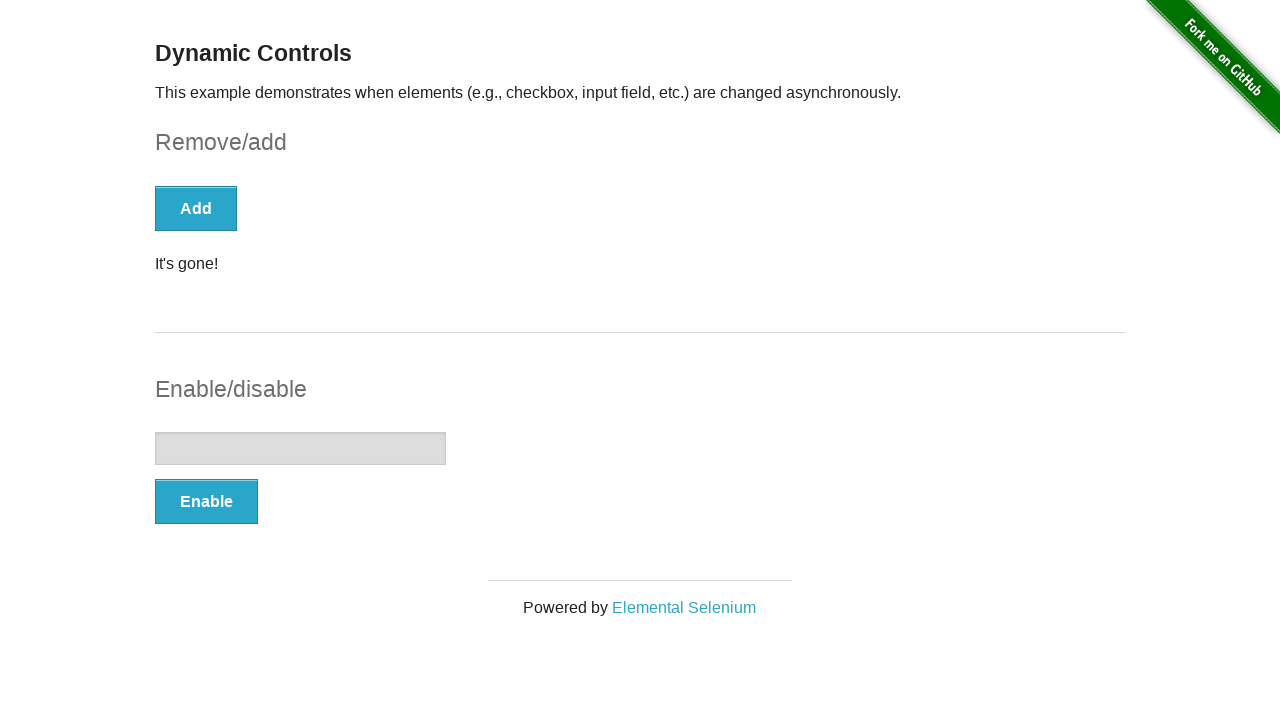